Tests validation of page logo text by checking that the GREENKART brand name is displayed correctly

Starting URL: https://rahulshettyacademy.com/seleniumPractise/#/

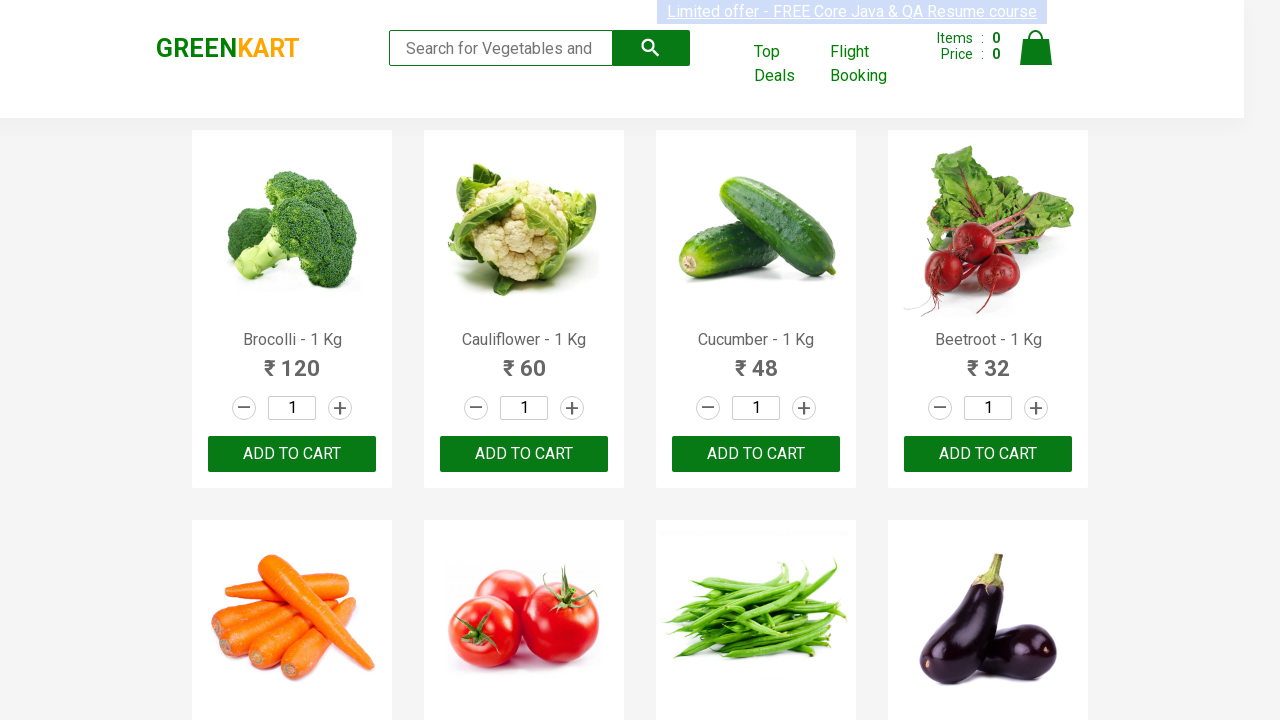

Located the brand logo element using selector 'div .brand'
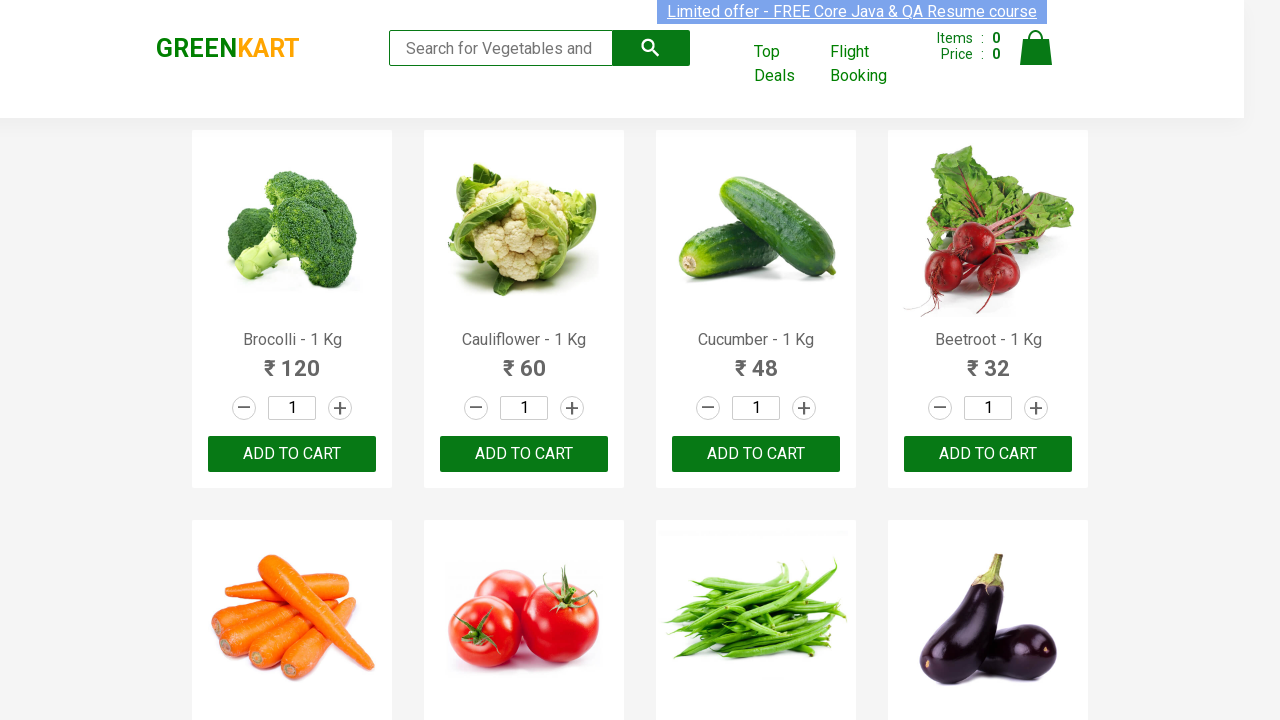

Validated that logo text content equals 'GREENKART'
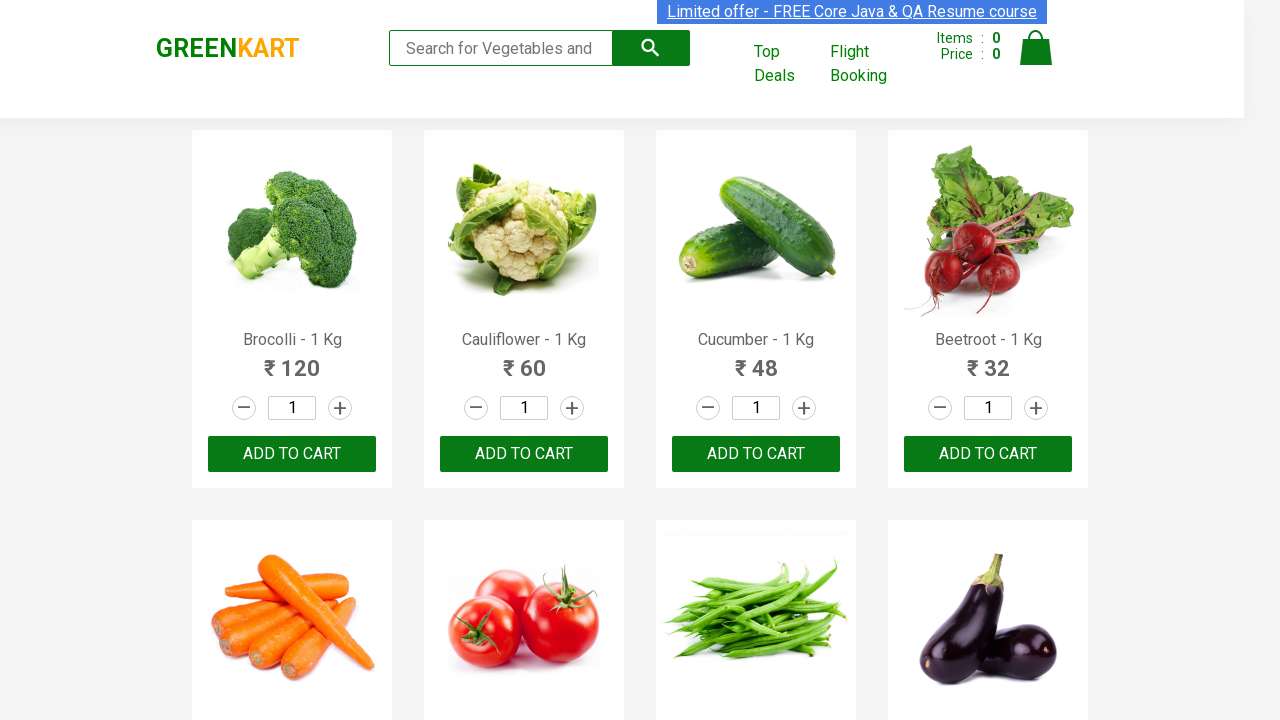

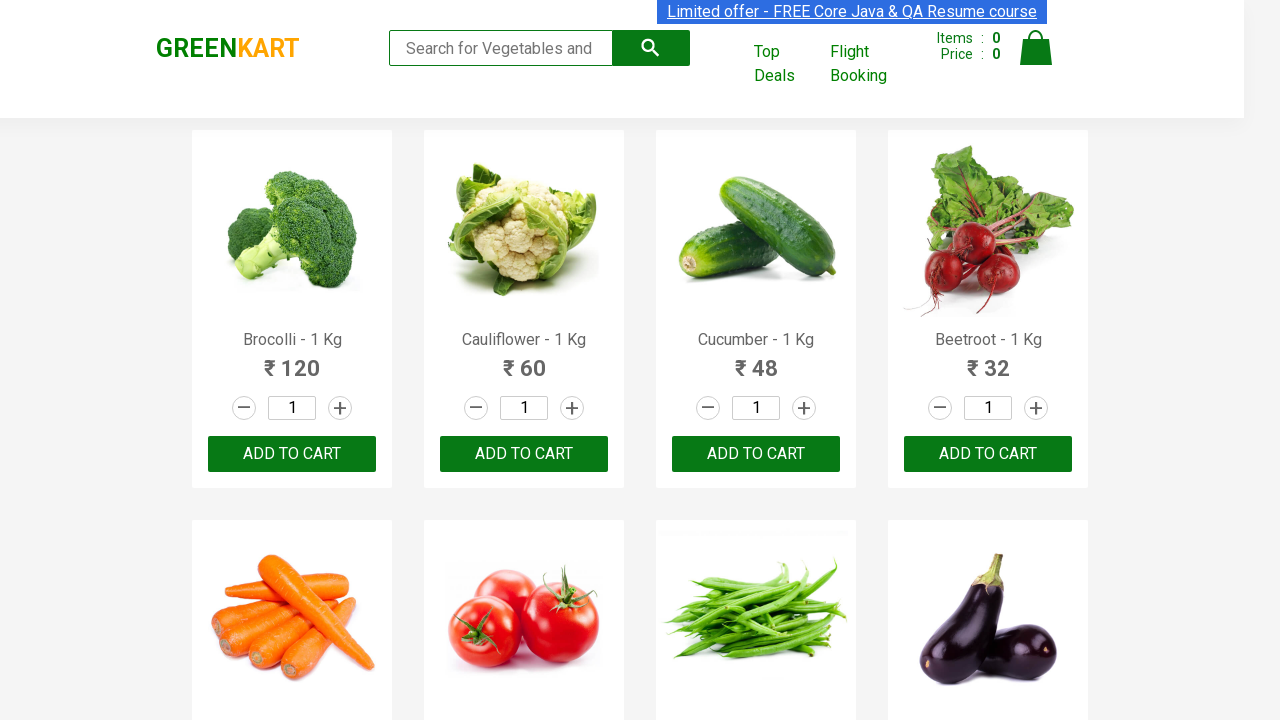